Tests handling a prompt alert by entering text and accepting the dialog

Starting URL: https://demoqa.com/alerts

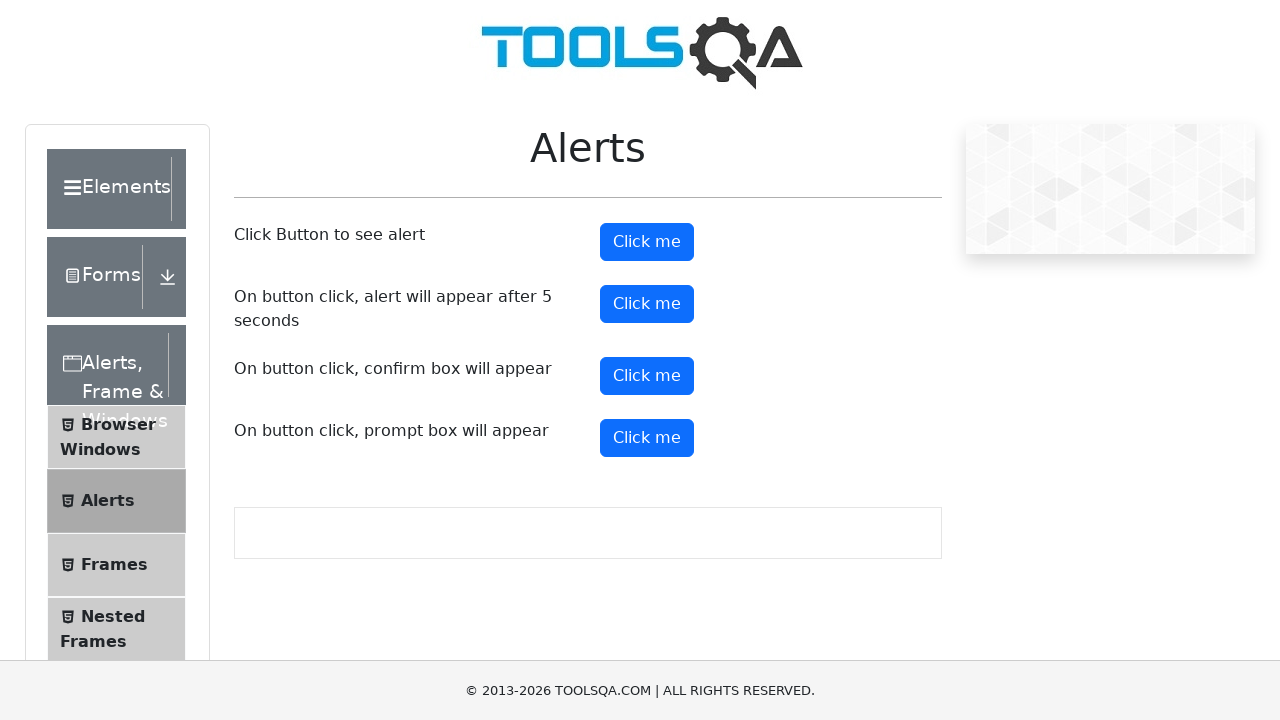

Set up dialog handler to accept prompt with text 'Alexandra'
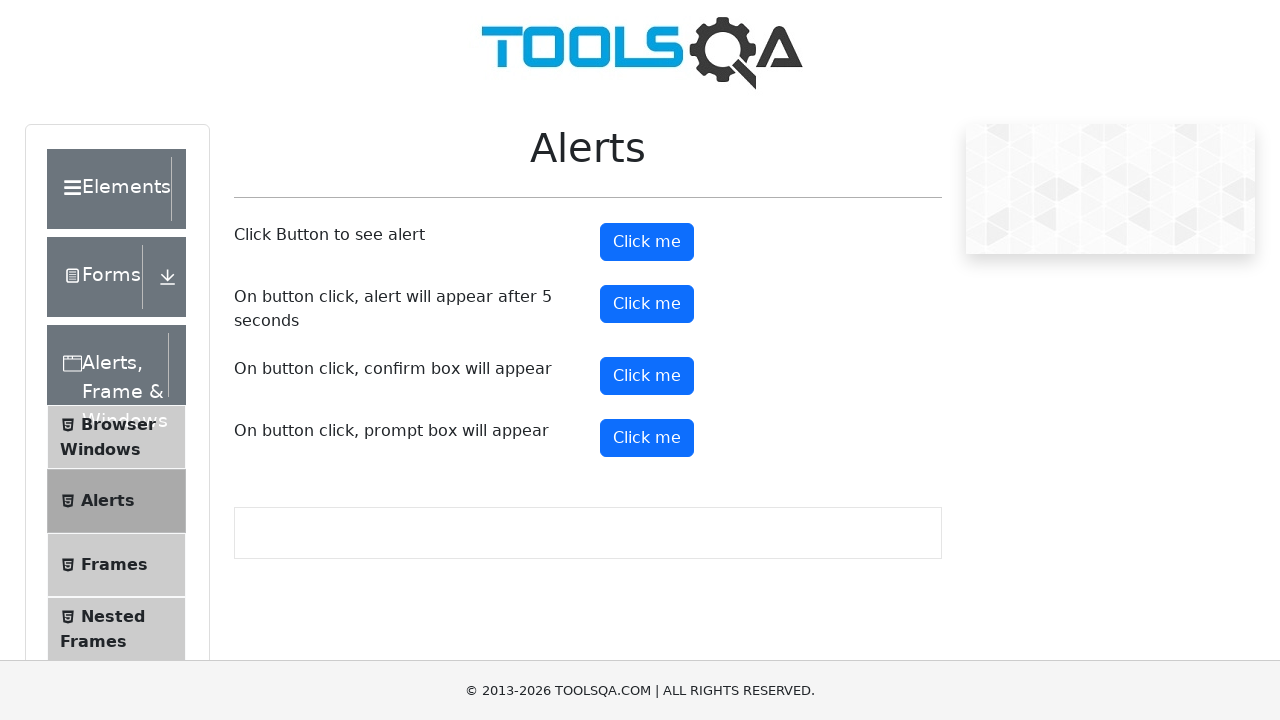

Clicked prompt button to trigger alert dialog at (647, 438) on #promtButton
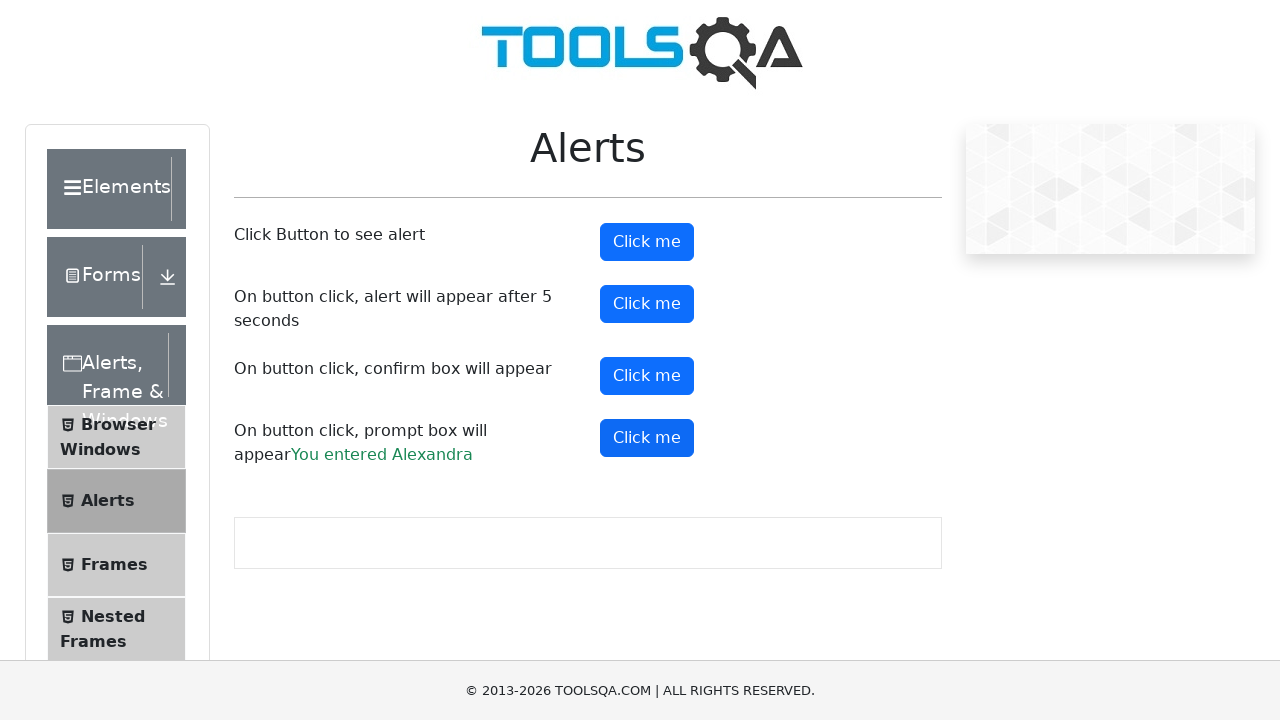

Waited for prompt result element to appear
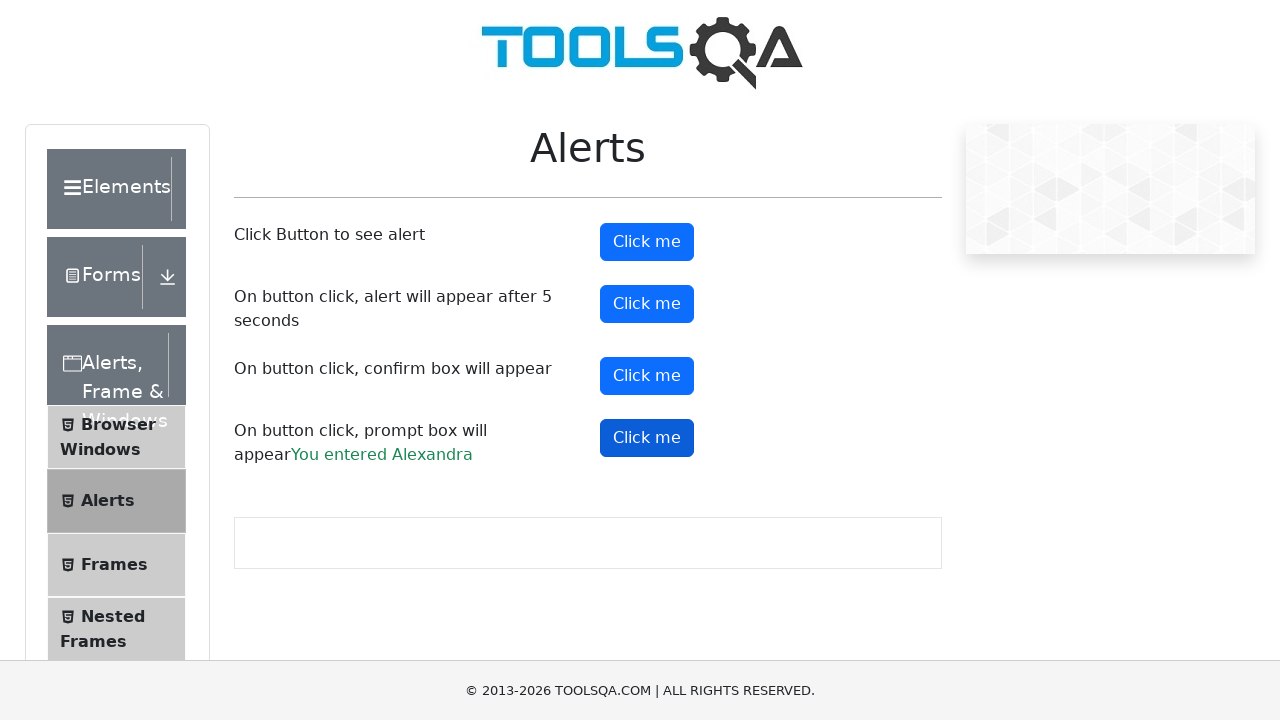

Retrieved text from prompt result element
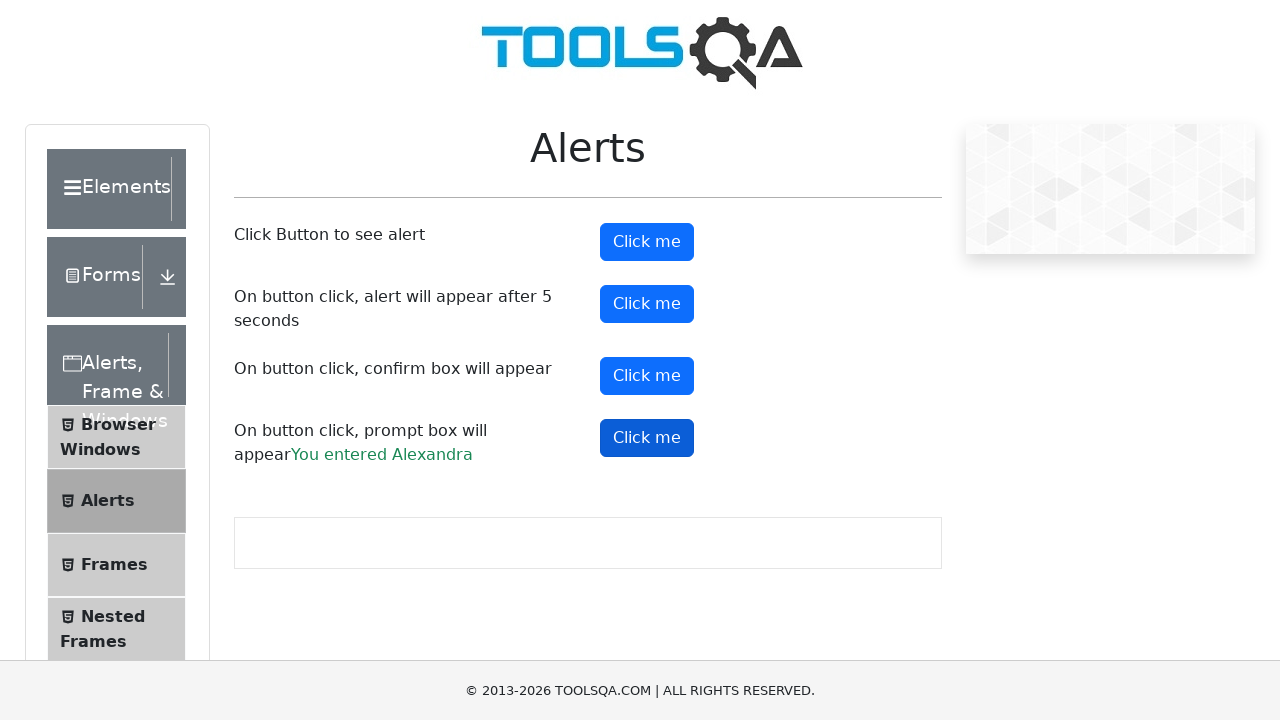

Verified prompt result contains expected text 'You entered Alexandra'
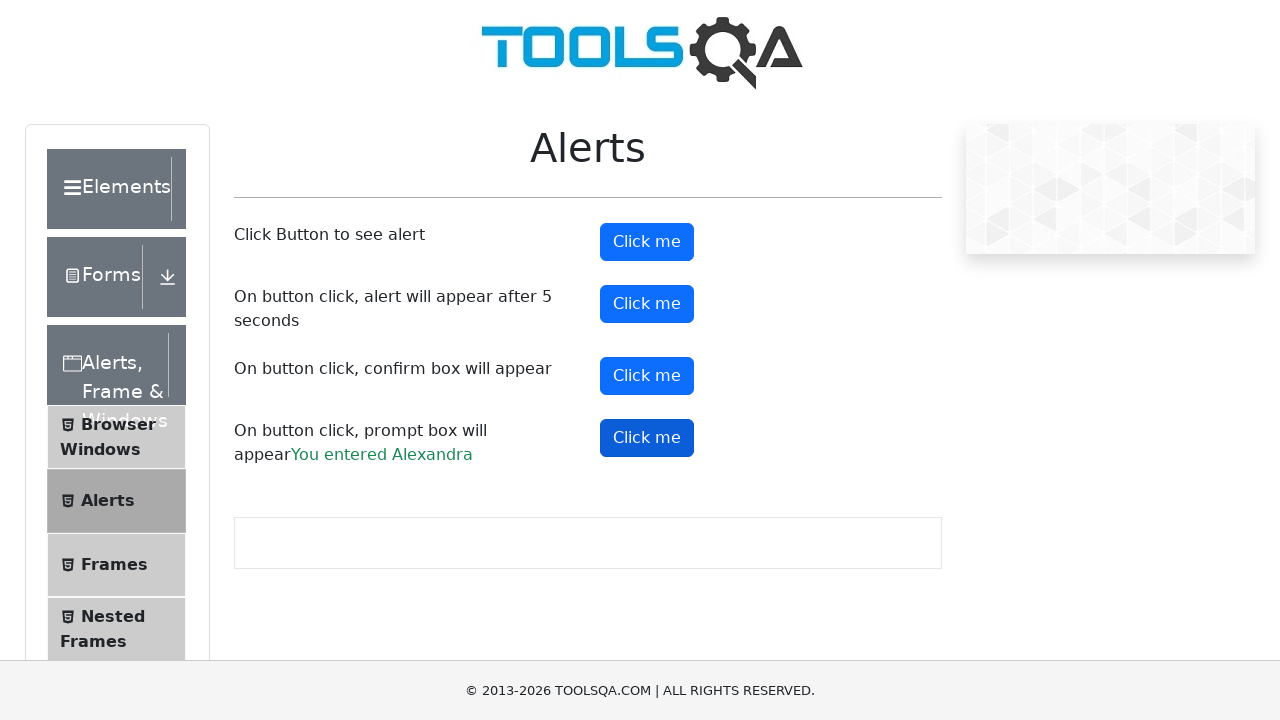

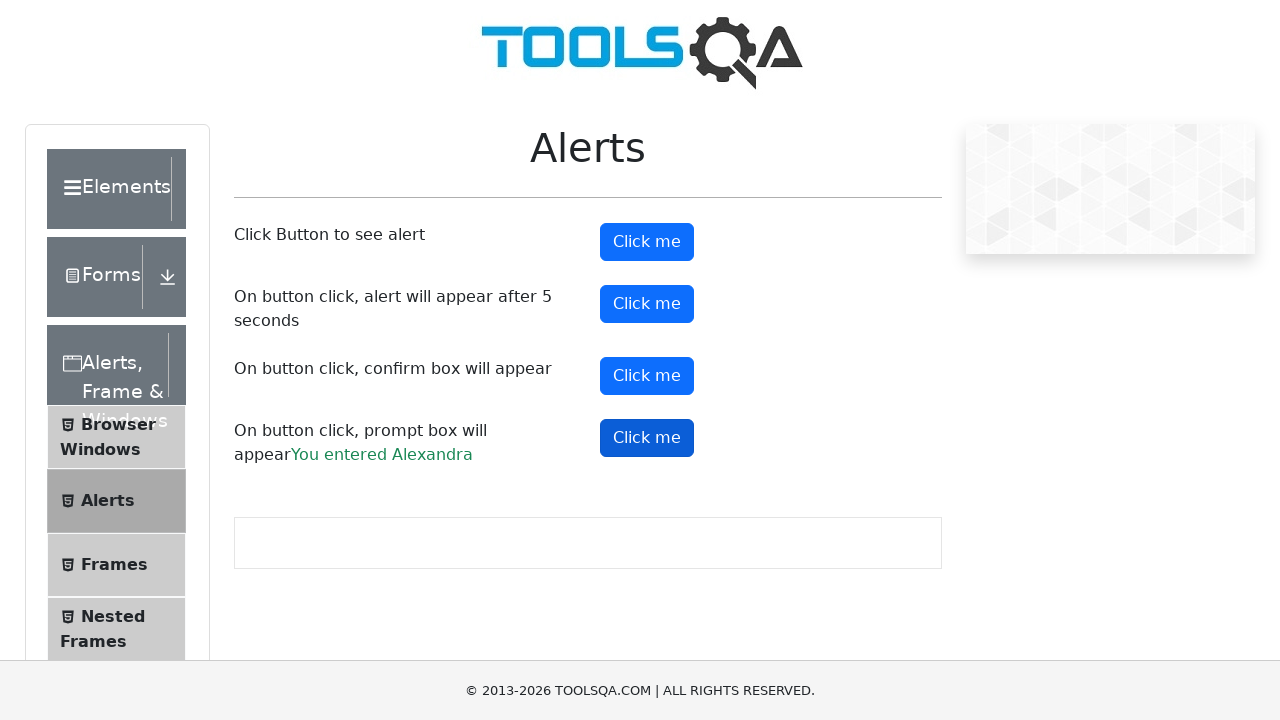